Tests the account creation flow on a Magento demo store, including form validation when required fields are missing and completing the registration process

Starting URL: http://demo.magento.recolize.com/

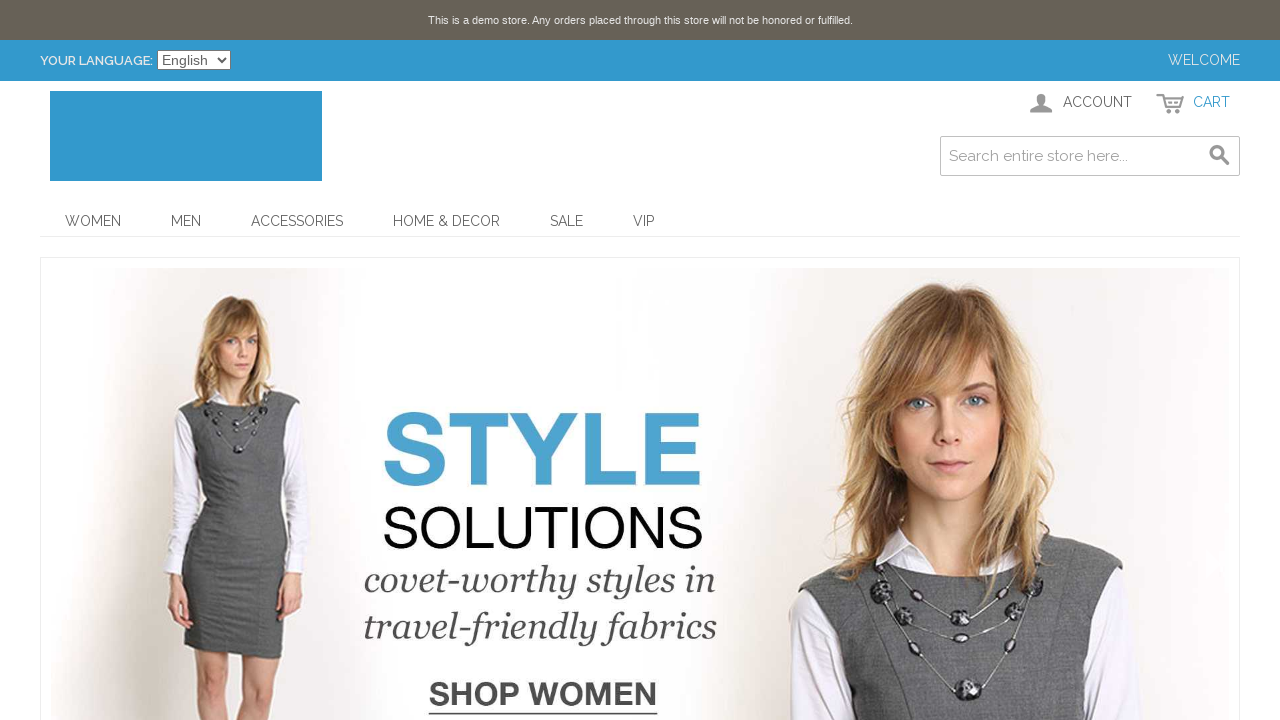

Verified homepage title is 'Madison Island'
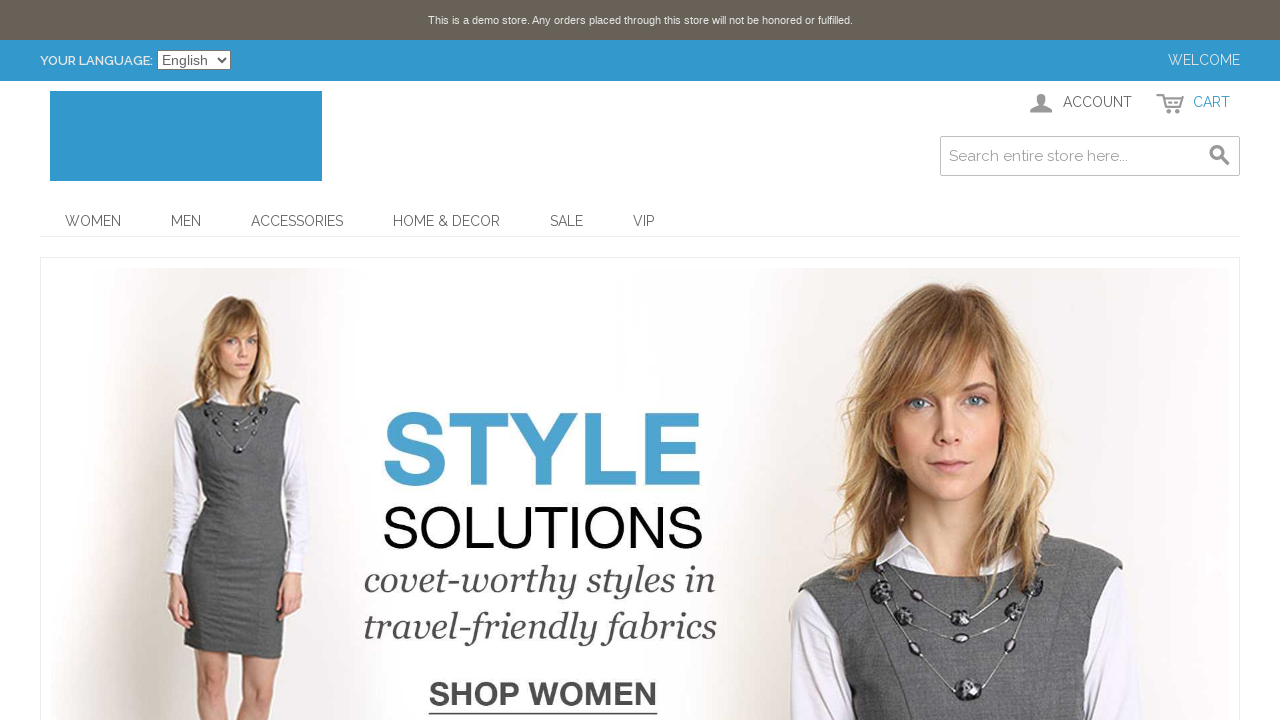

Clicked on Account link at (1079, 103) on .skip-link.skip-account
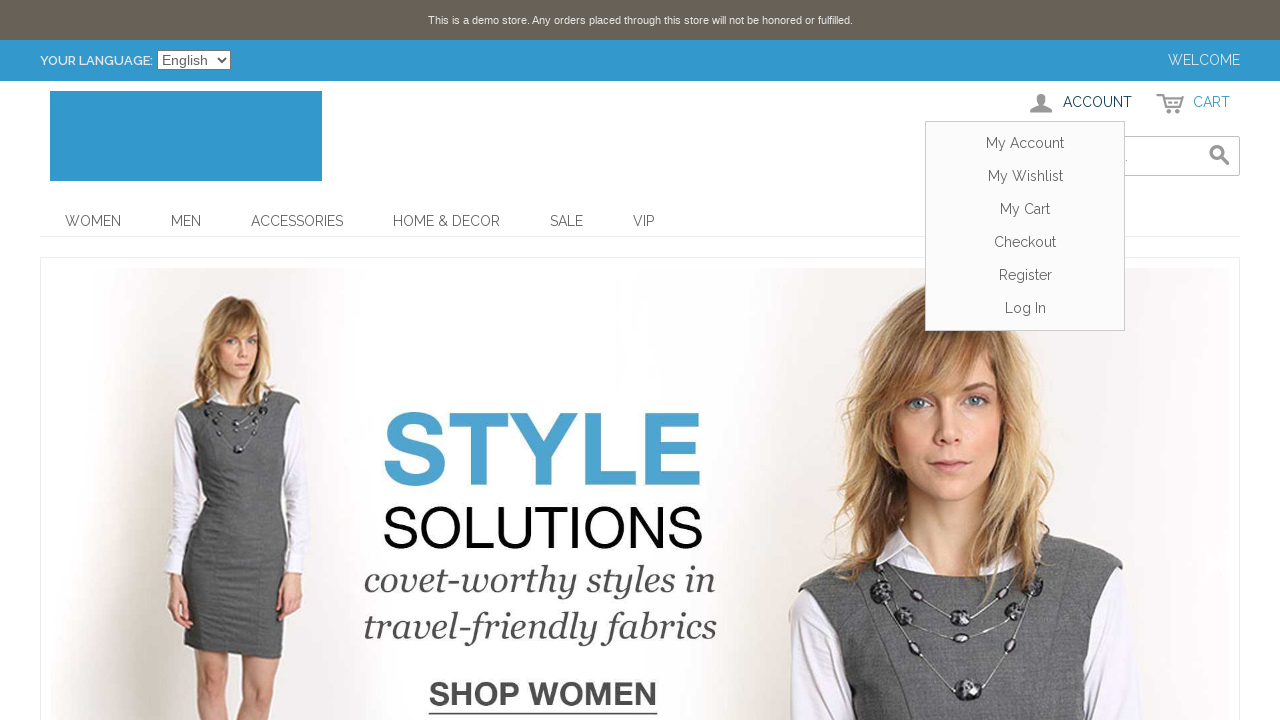

Clicked on Log In link at (1025, 308) on a[title='Log In']
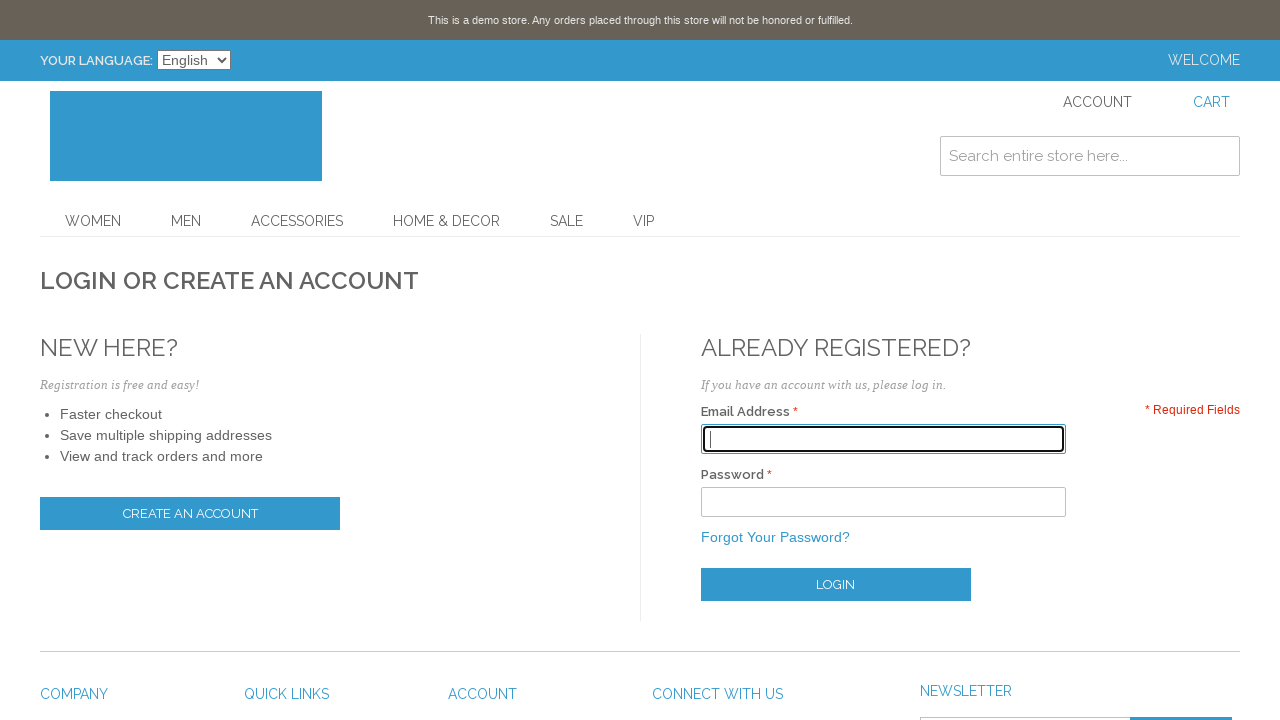

Verified login page title is 'Customer Login'
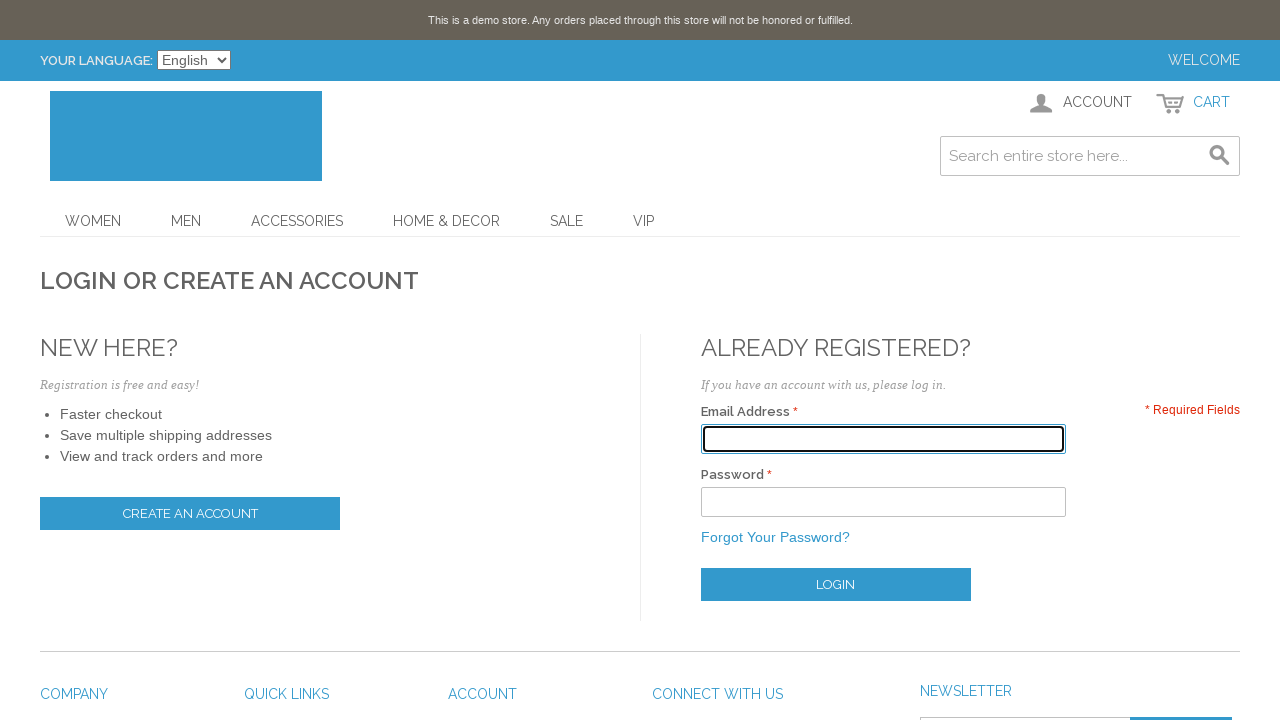

Clicked on 'Create an Account' button at (190, 514) on a[title='Create an Account']
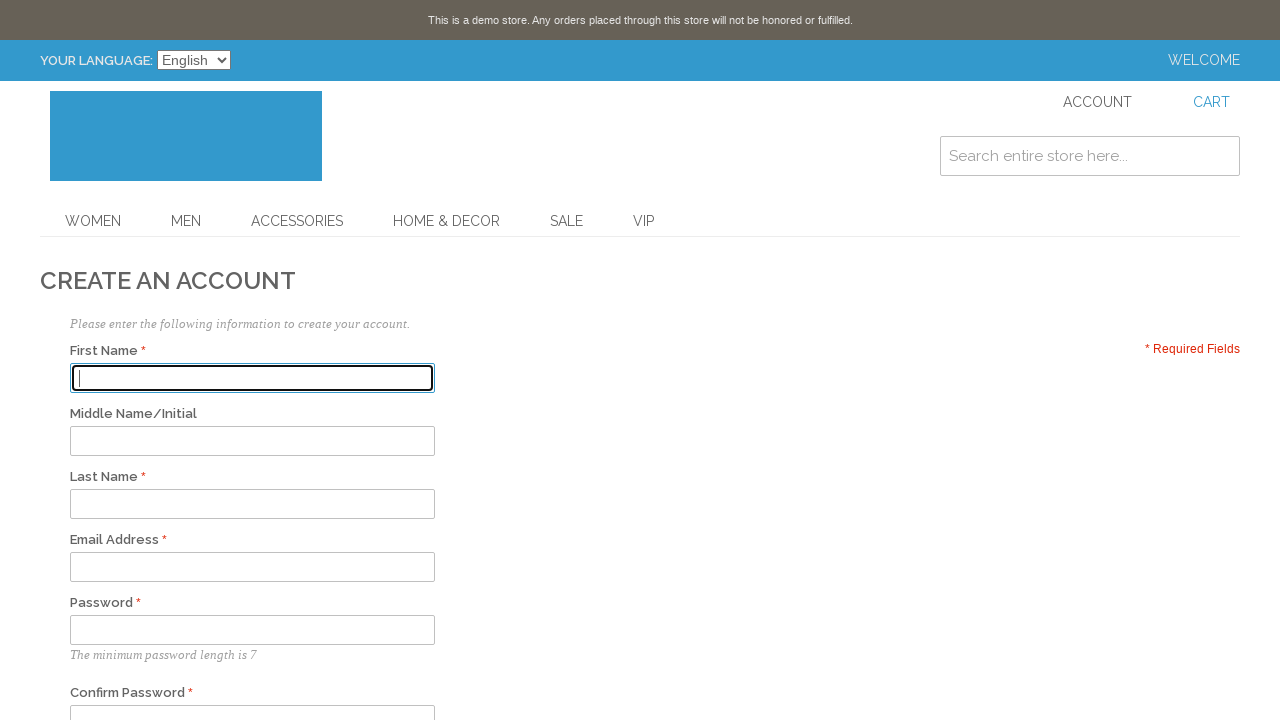

Verified create account page title is 'Create New Customer Account'
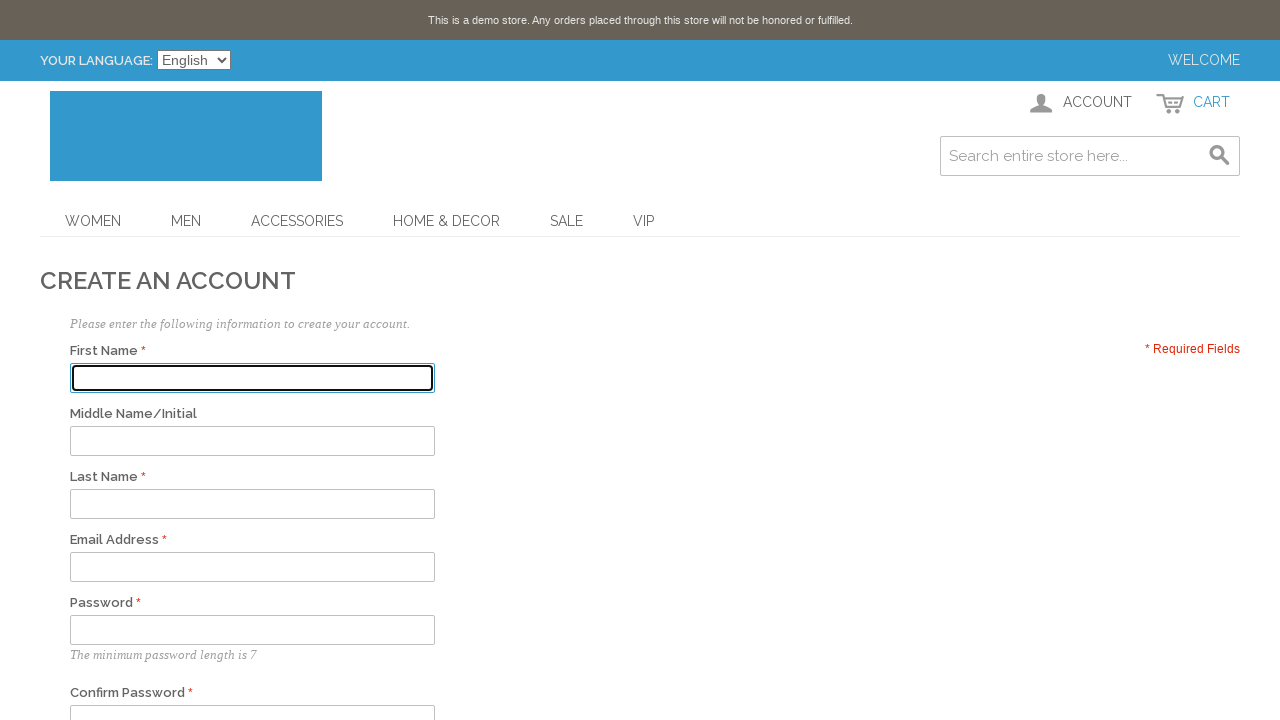

Filled firstname field with 'John' on #firstname
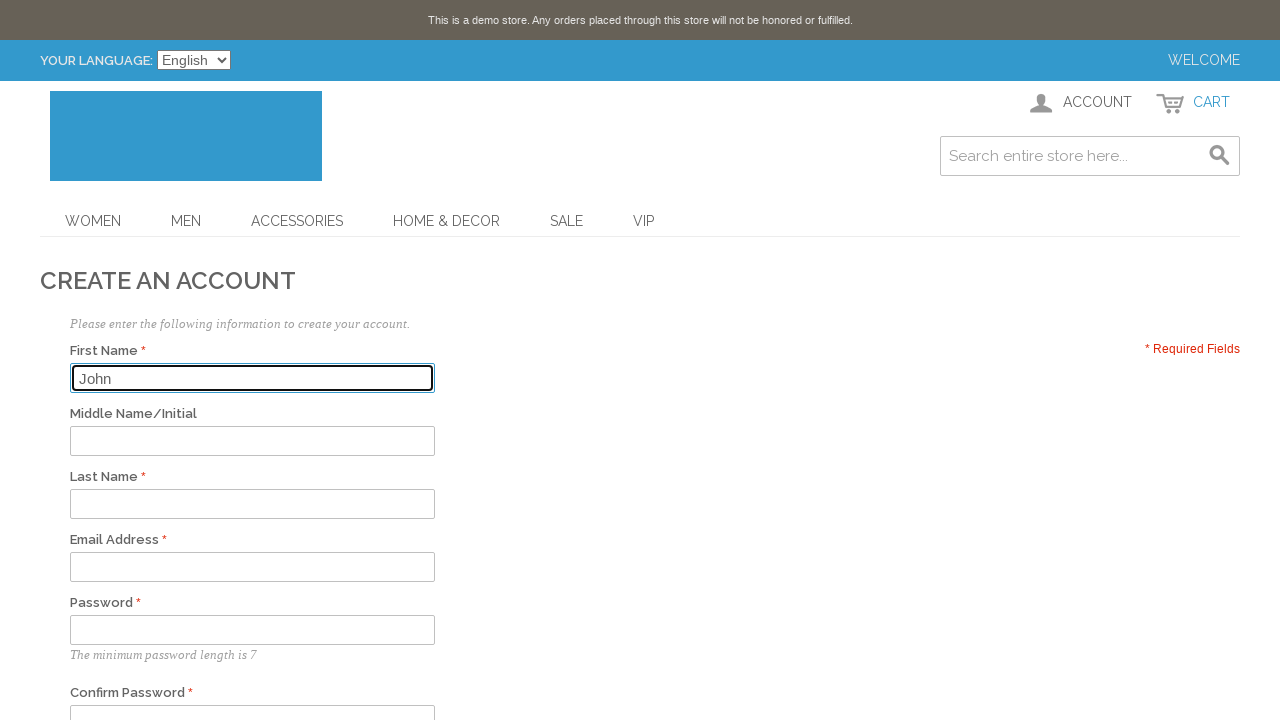

Filled middlename field with 'Michael' on #middlename
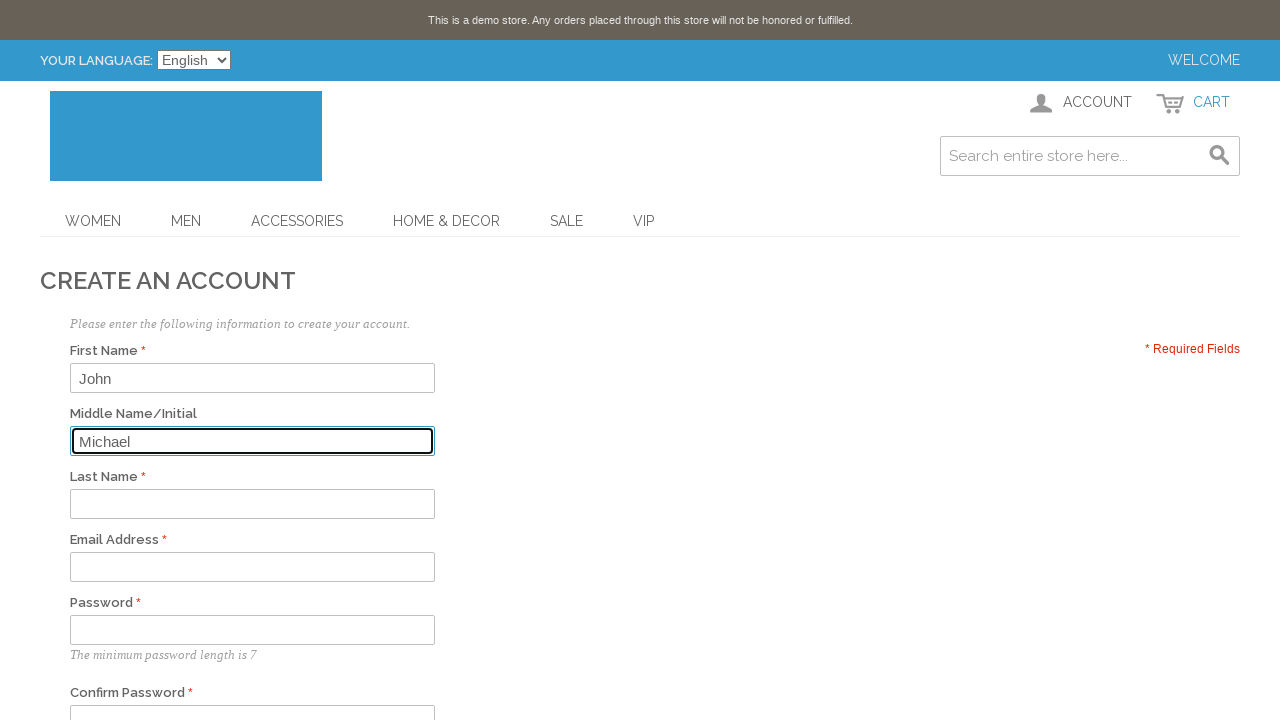

Filled lastname field with 'Smith Johnson' on #lastname
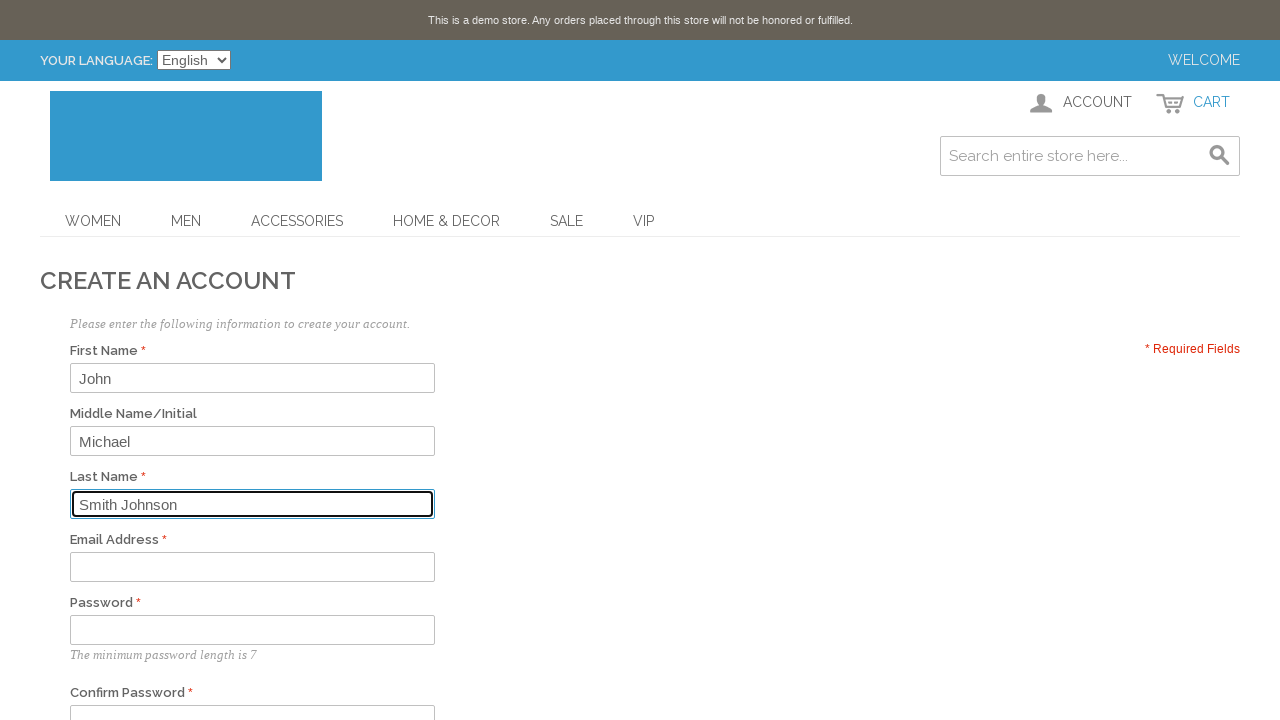

Filled email field with 'testuser2024@example.com' on #email_address
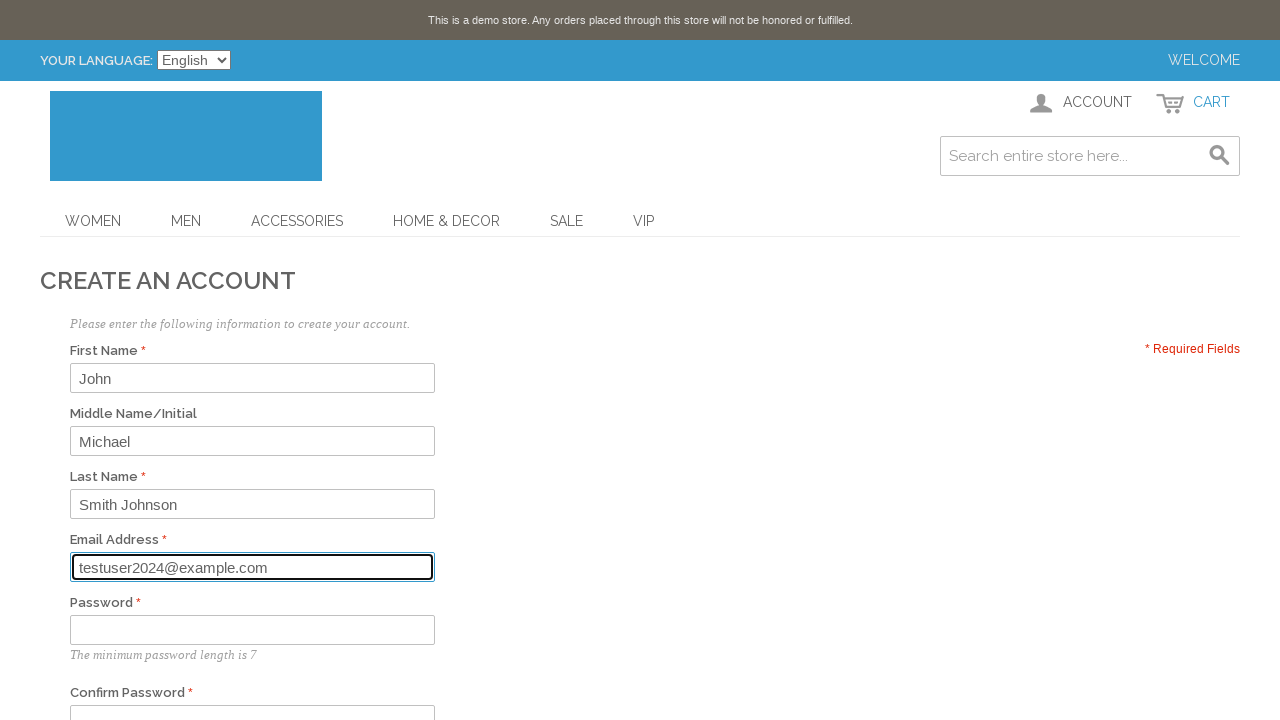

Filled password field with 'SecurePass123!' on #password
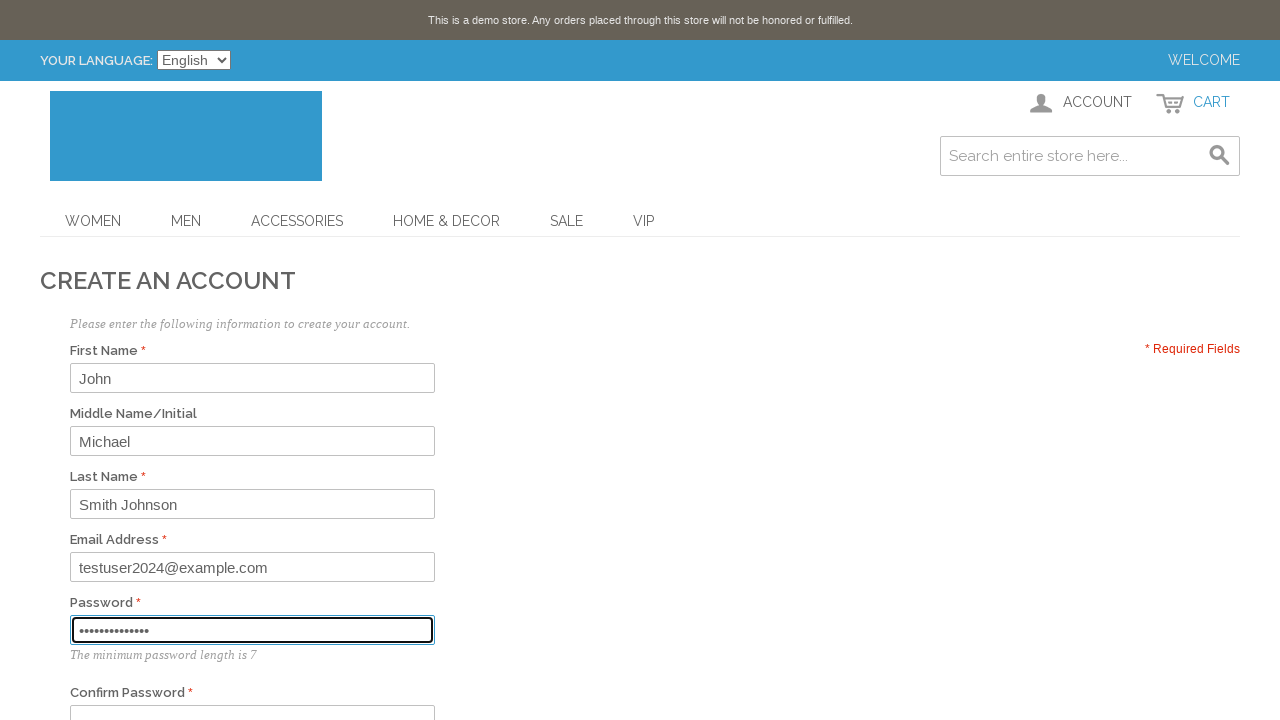

Clicked Register button without filling confirmation field at (455, 361) on button[title='Register']
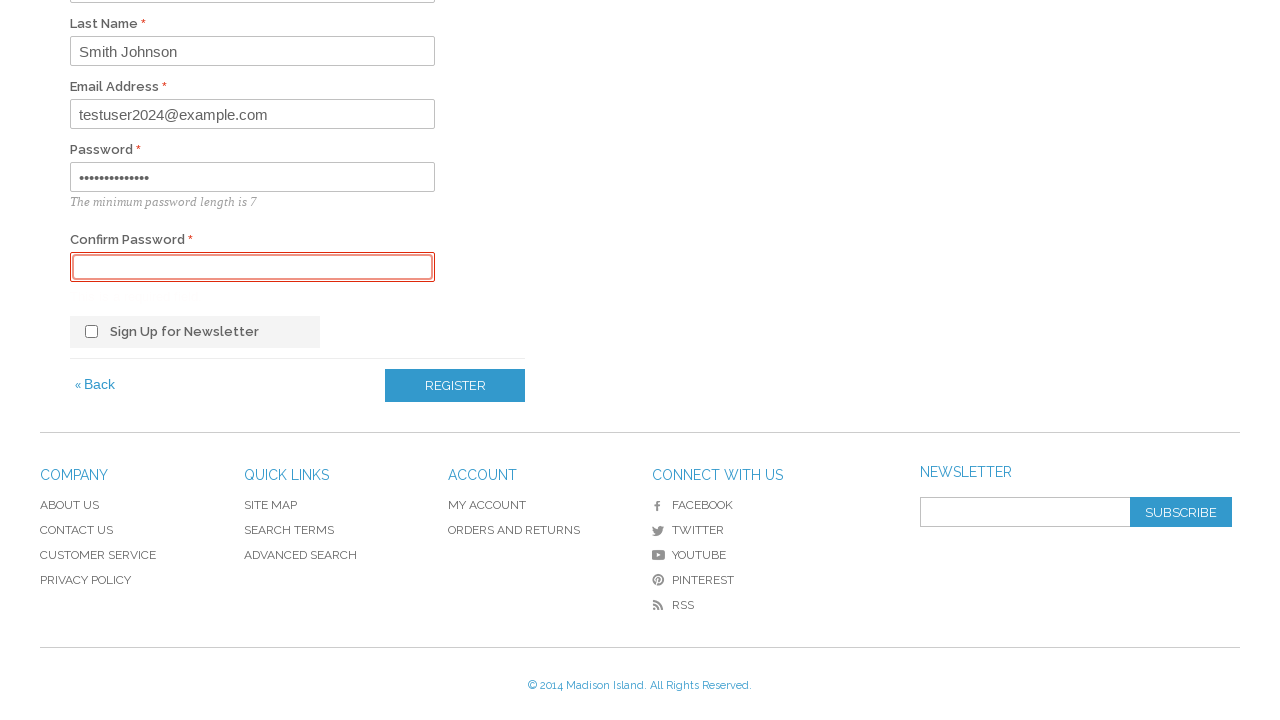

Retrieved validation message for missing confirmation field
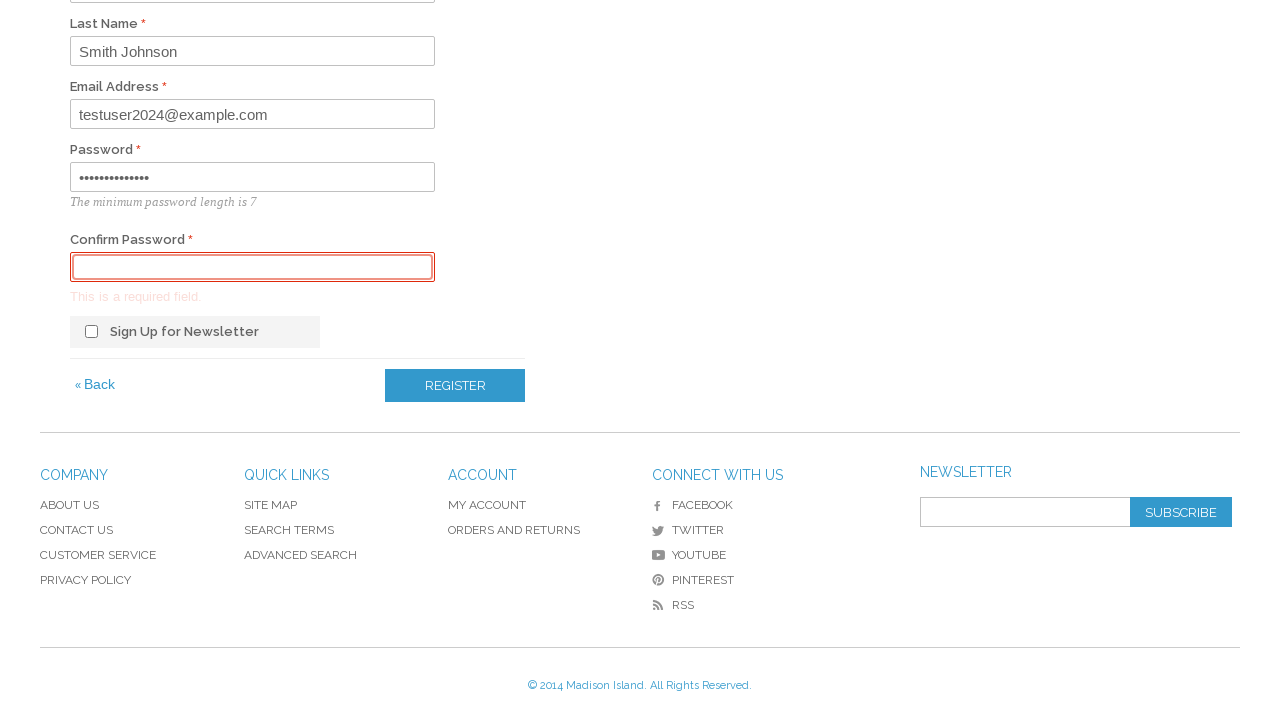

Verified validation message displays 'This is a required field.'
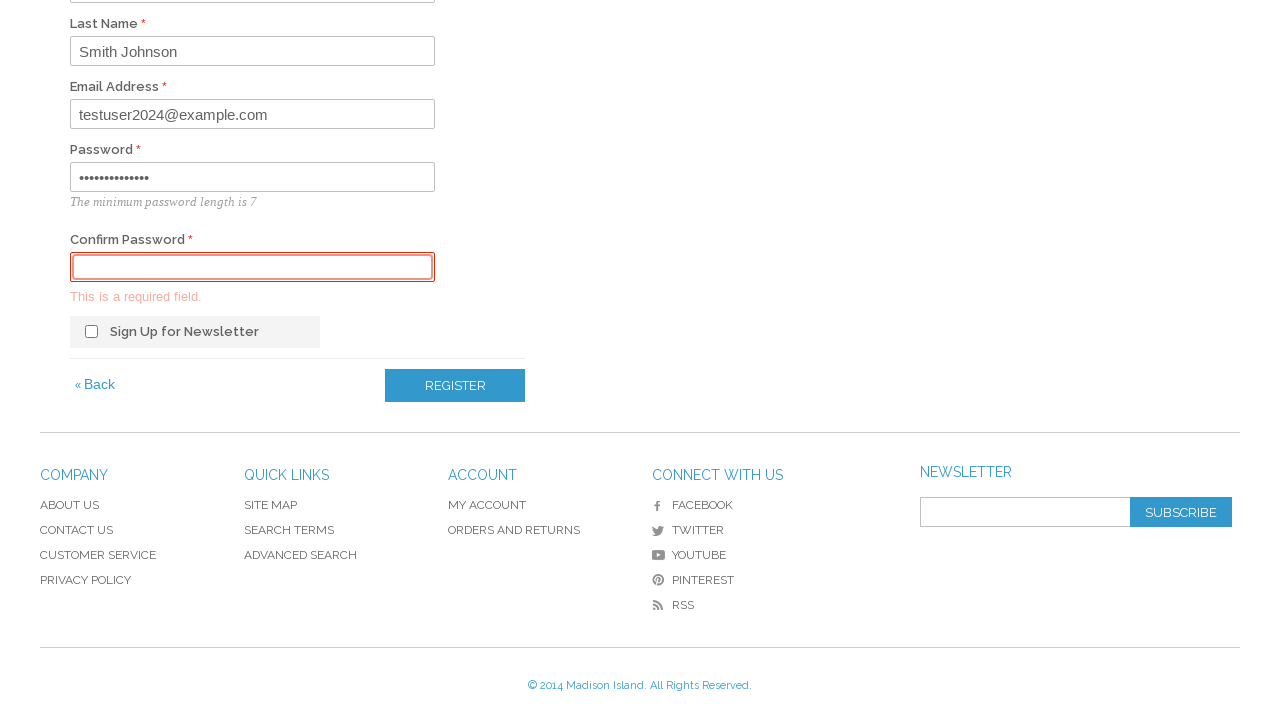

Filled confirmation field with 'SecurePass123!' on #confirmation
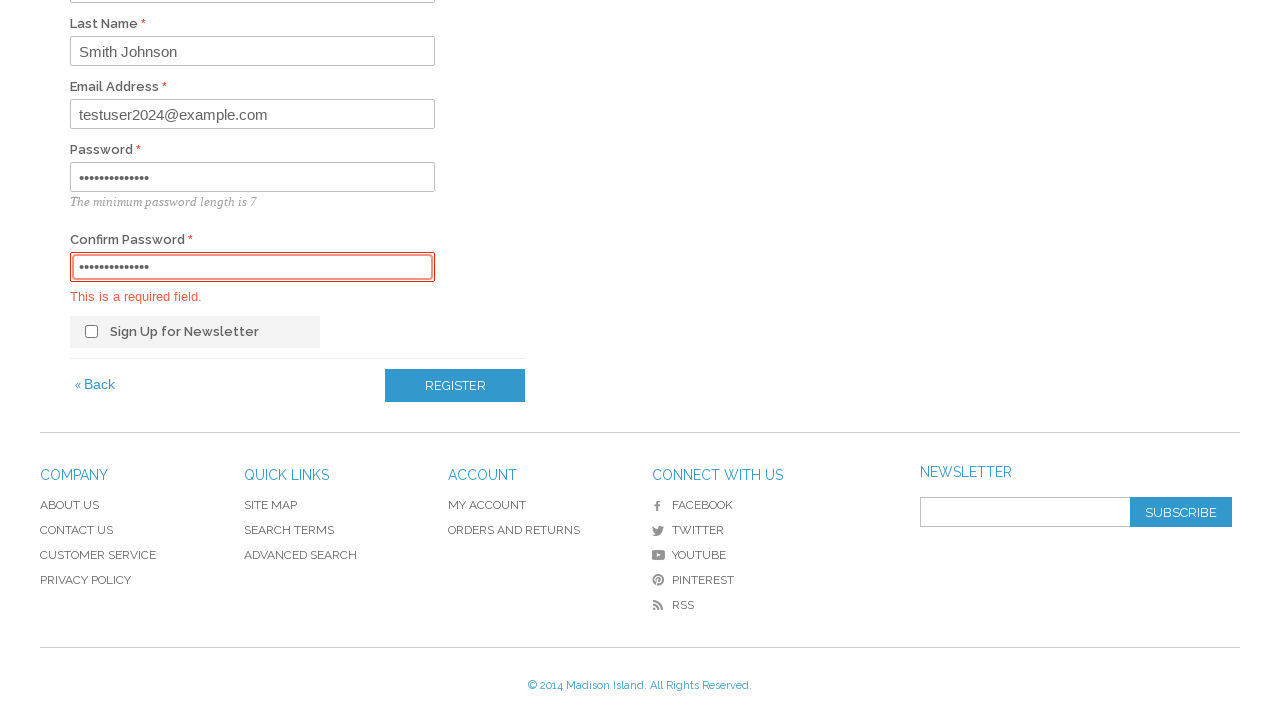

Clicked Register button with all required fields completed at (455, 385) on button[title='Register']
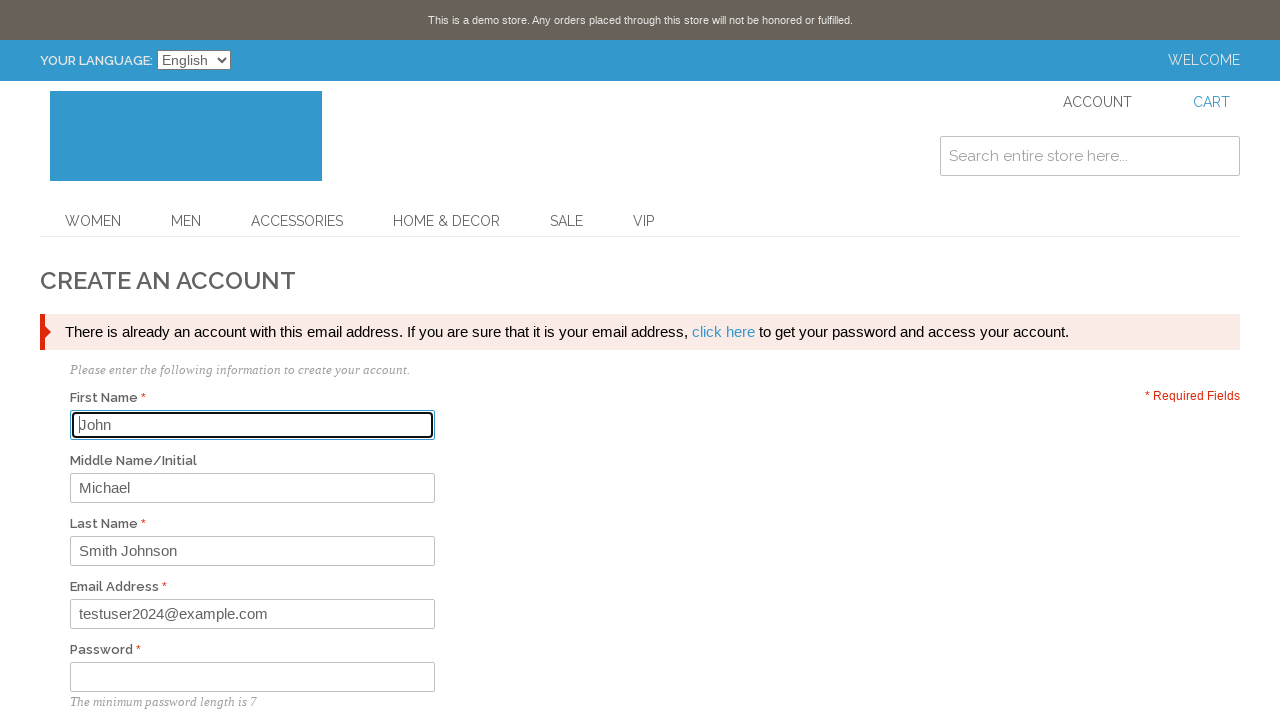

Account creation completed successfully without fatal errors
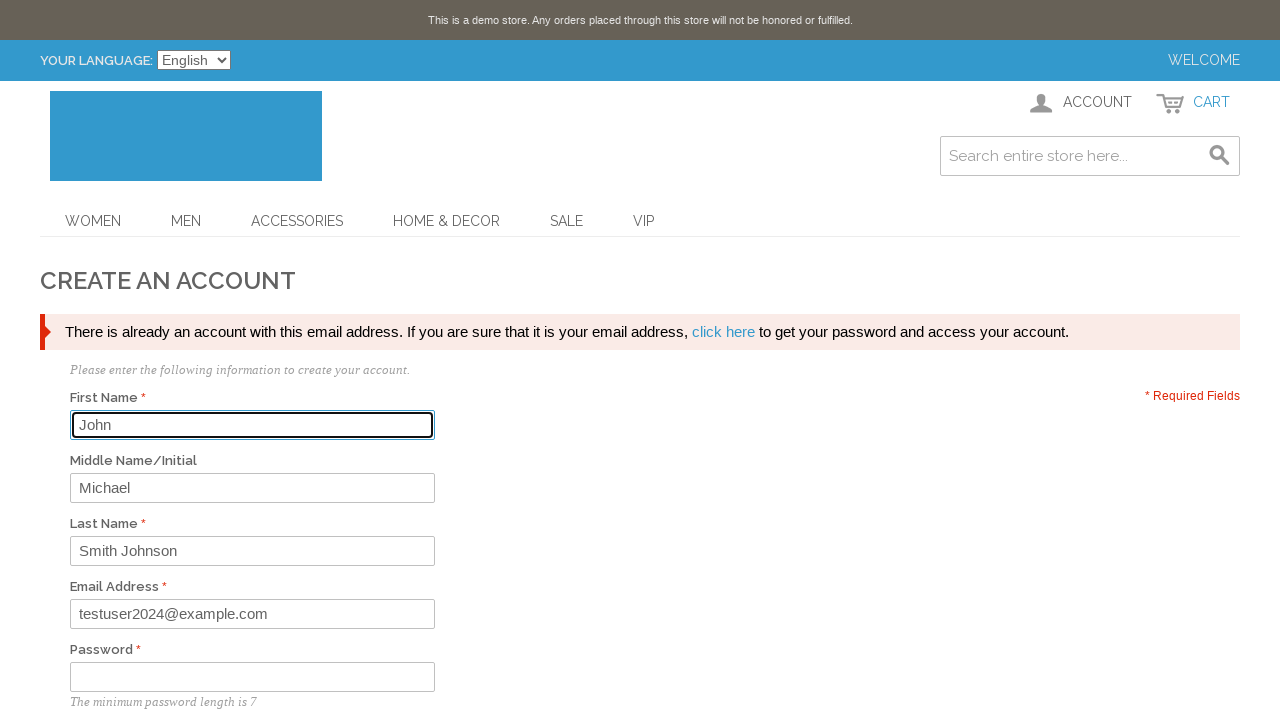

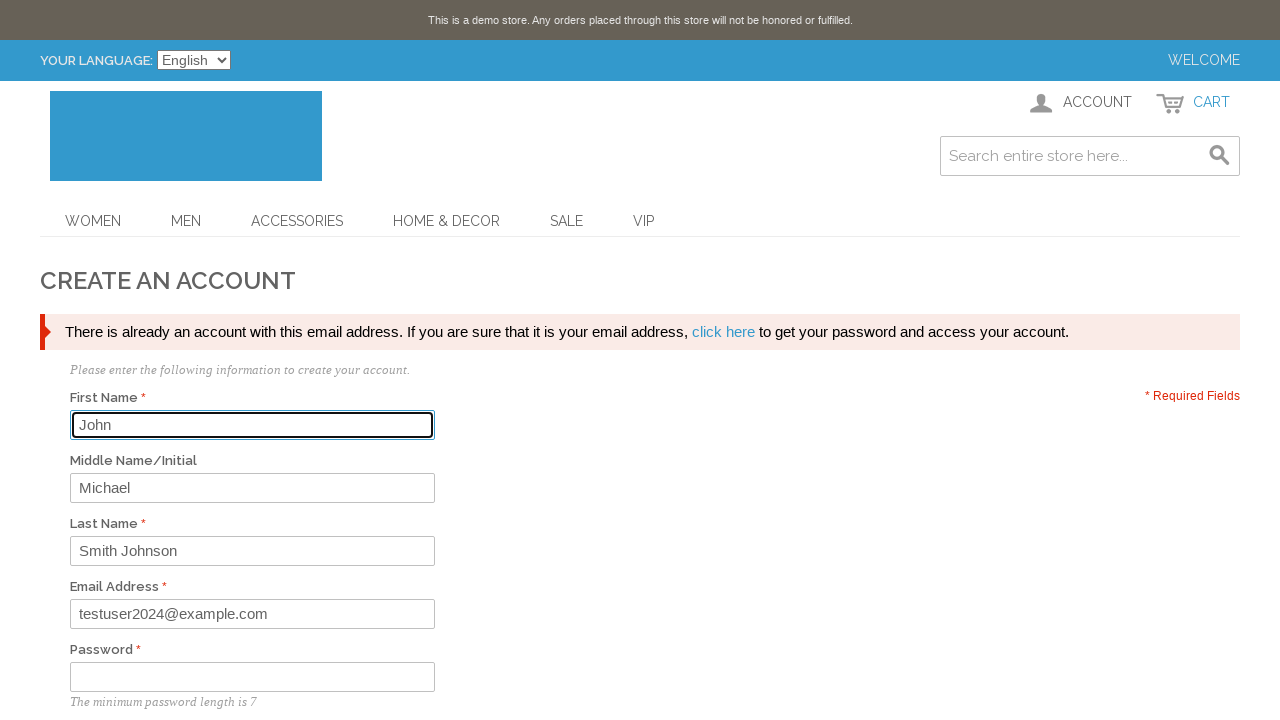